Tests searching functionality on a book app that uses Shadow DOM elements by typing a search query

Starting URL: https://books-pwakit.appspot.com/

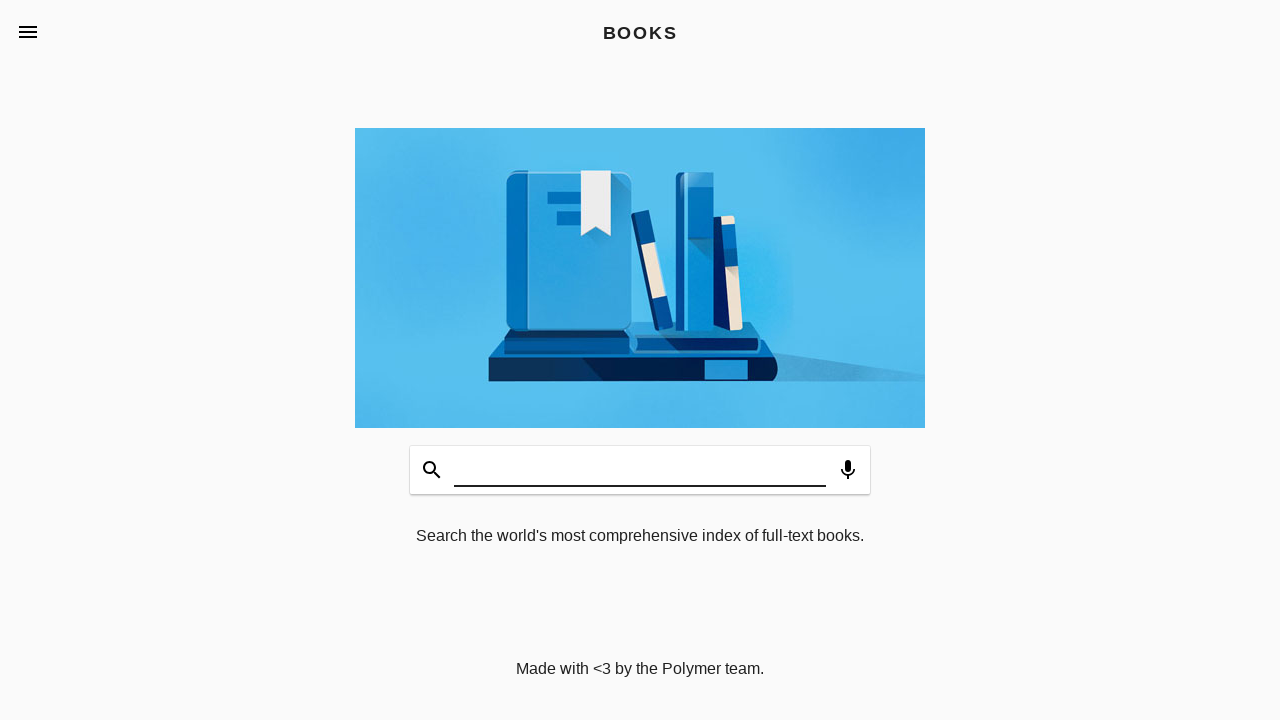

Waited for book-app element to load
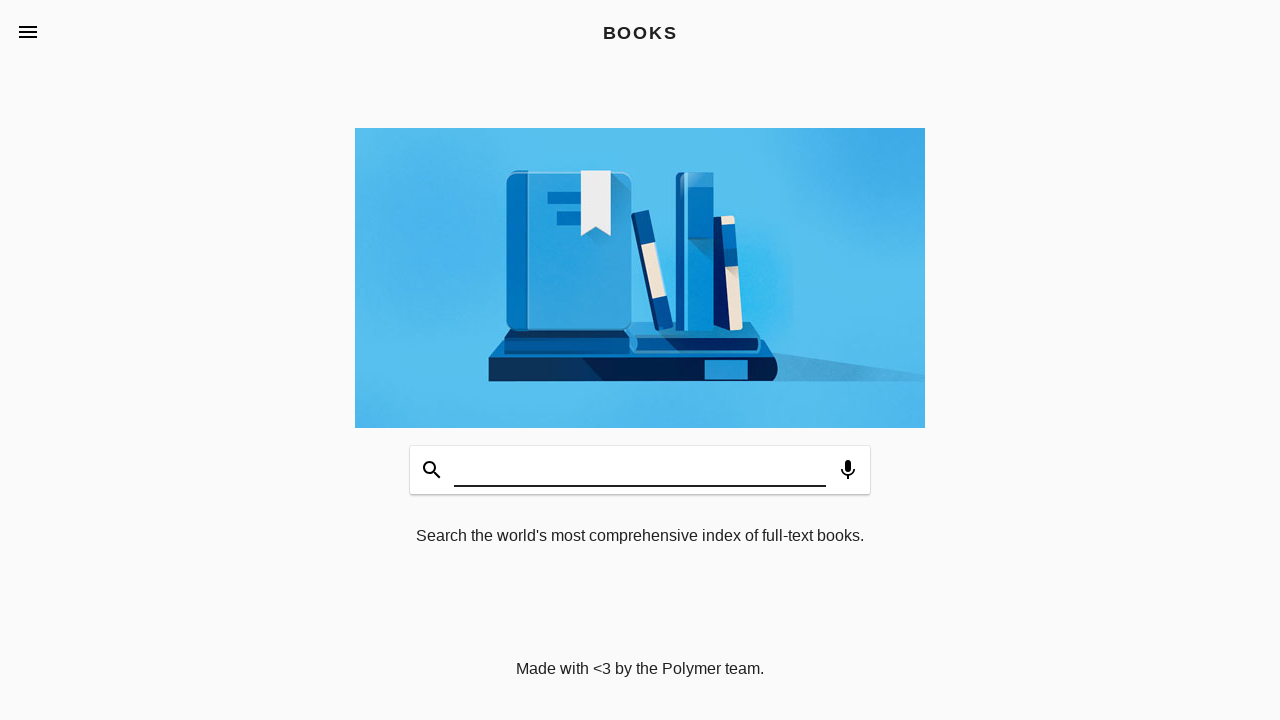

Filled search input field with 'Science' query on #input
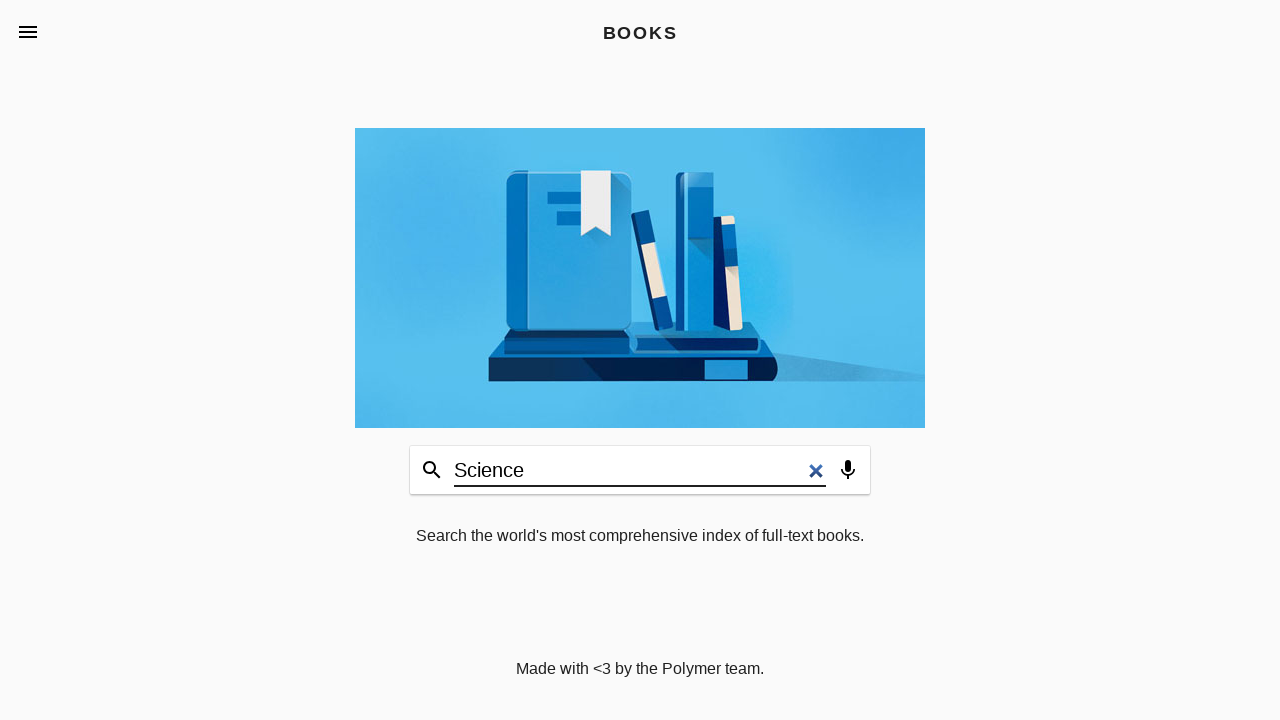

Clicked on search input field to focus it at (640, 470) on #input
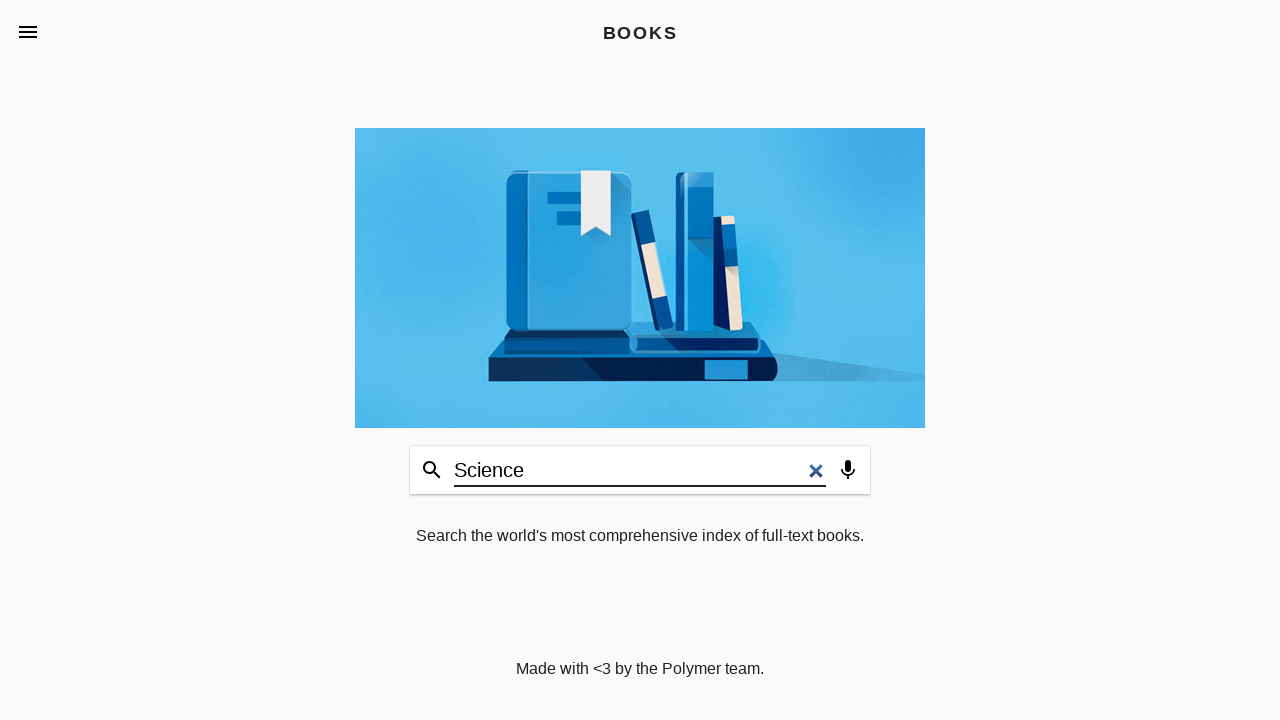

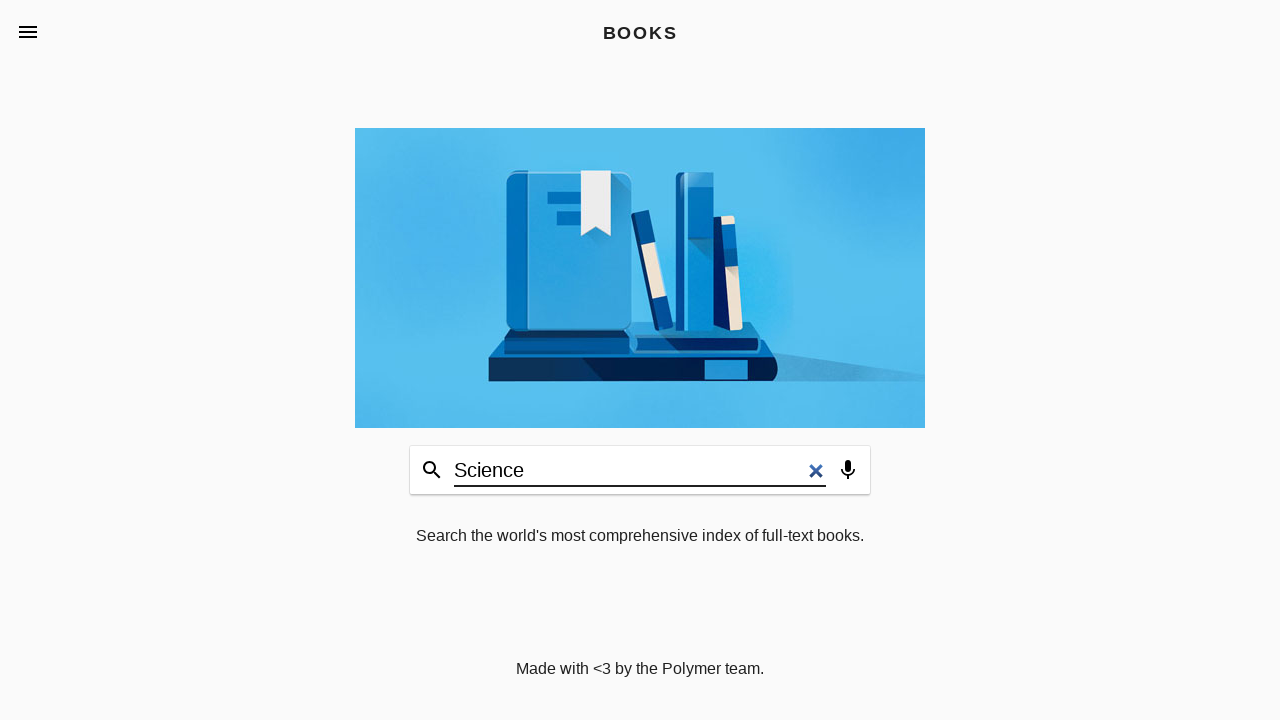